Navigates to demoblaze.com and verifies that category links in the sidebar are displayed, enabled, and contain the expected text

Starting URL: https://demoblaze.com/

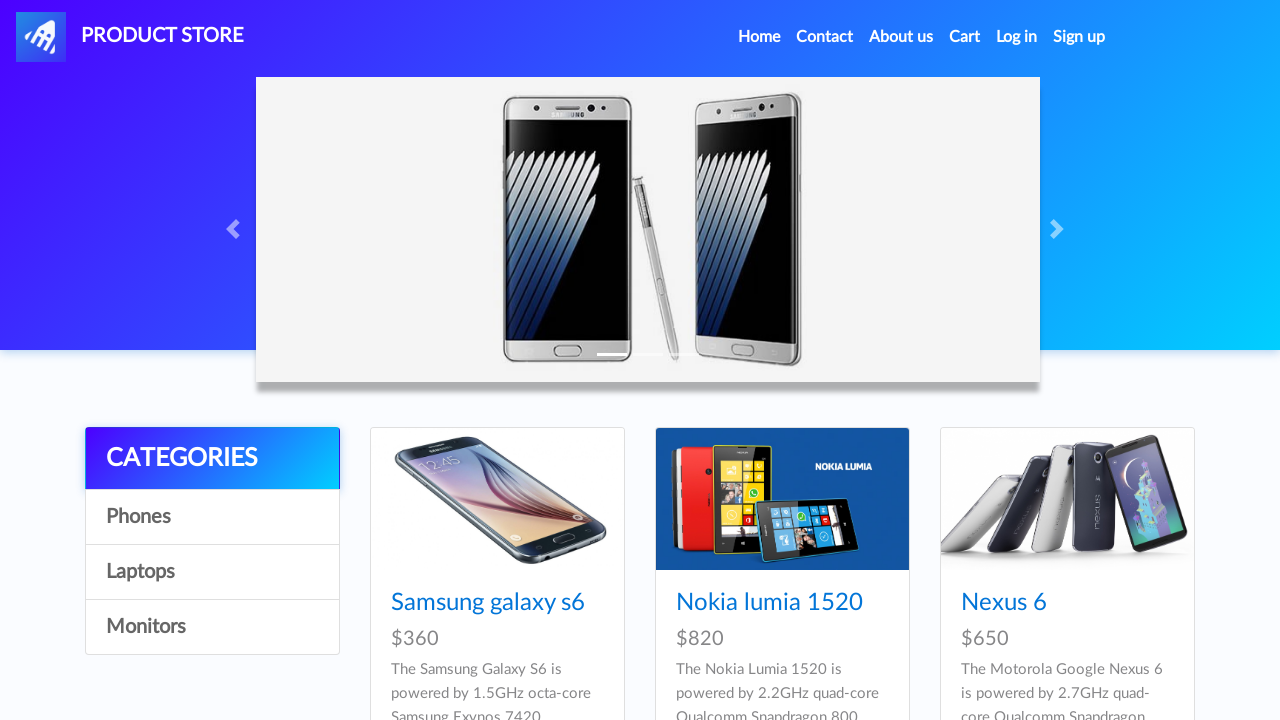

Located all category links in the sidebar
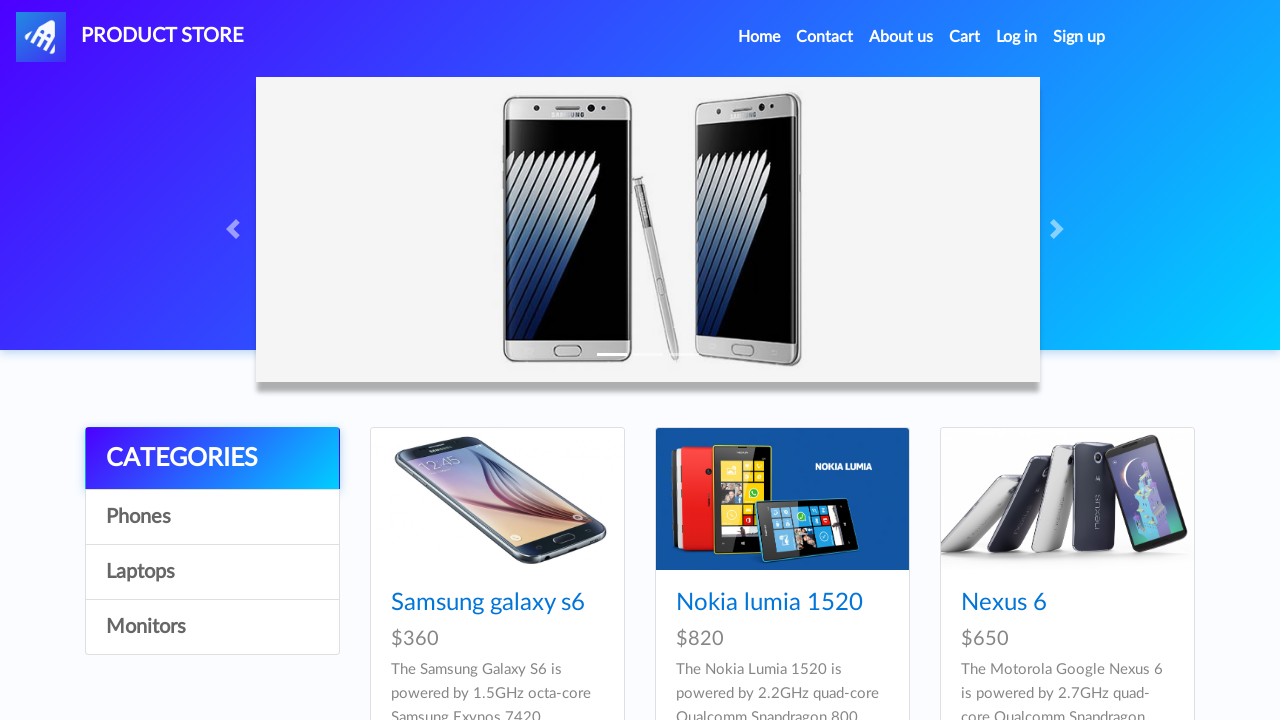

Verified category link 0 is visible
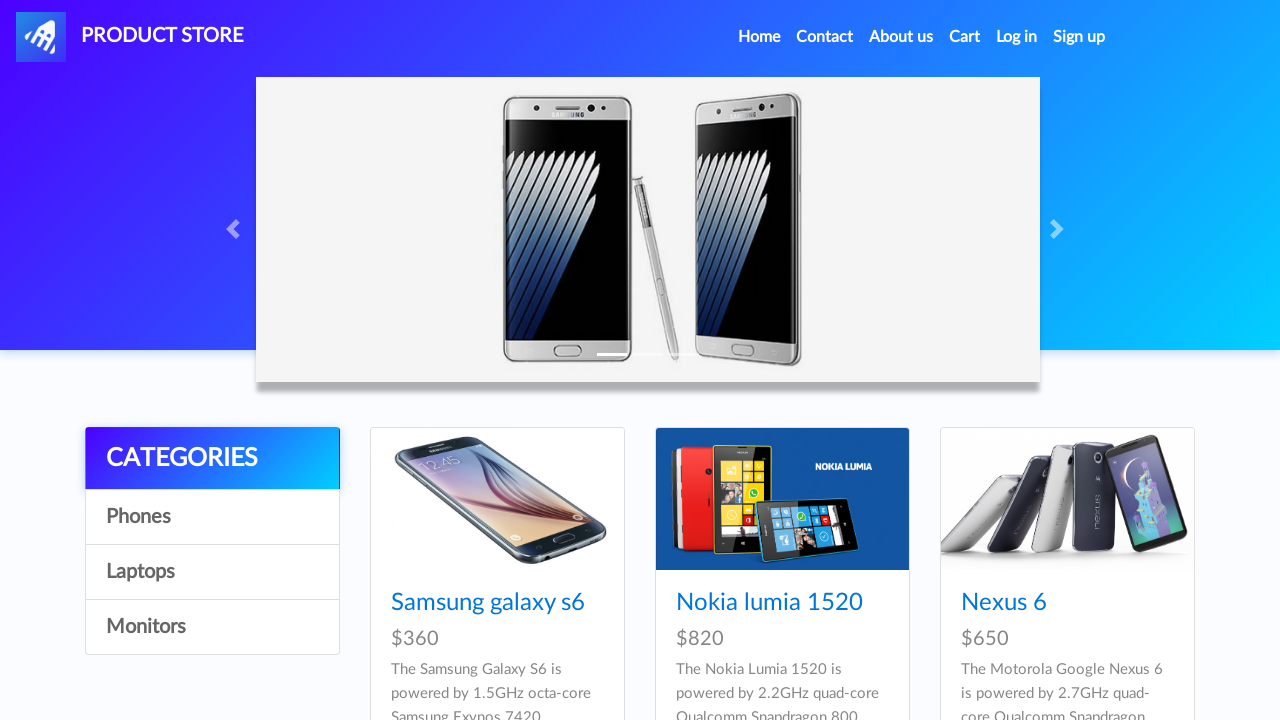

Verified category link 0 is enabled
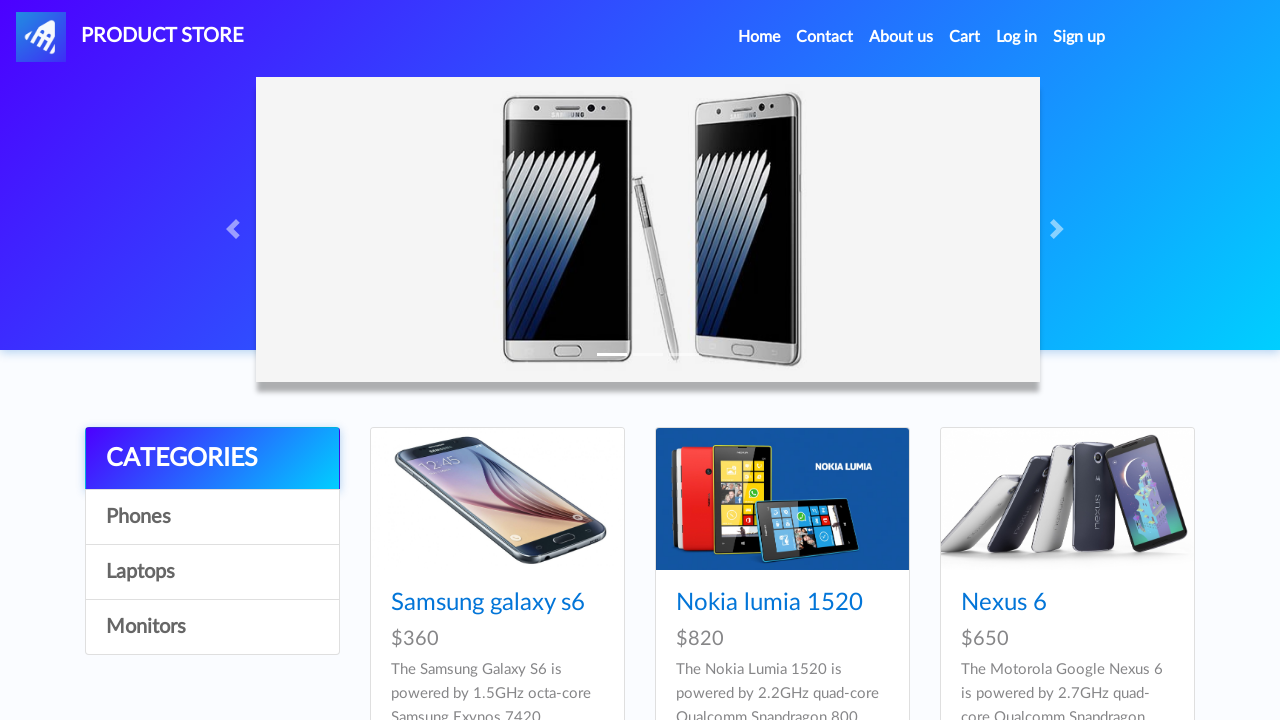

Verified category link 0 text is 'CATEGORIES' (expected 'CATEGORIES')
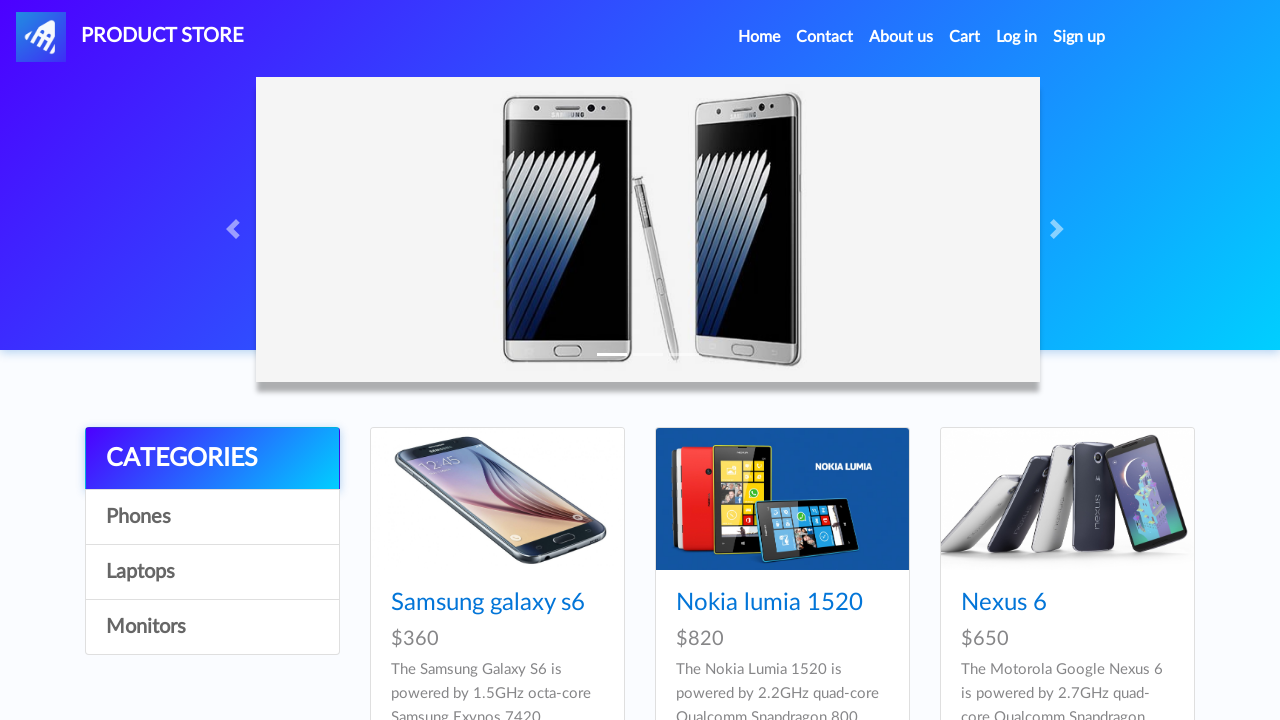

Verified category link 1 is visible
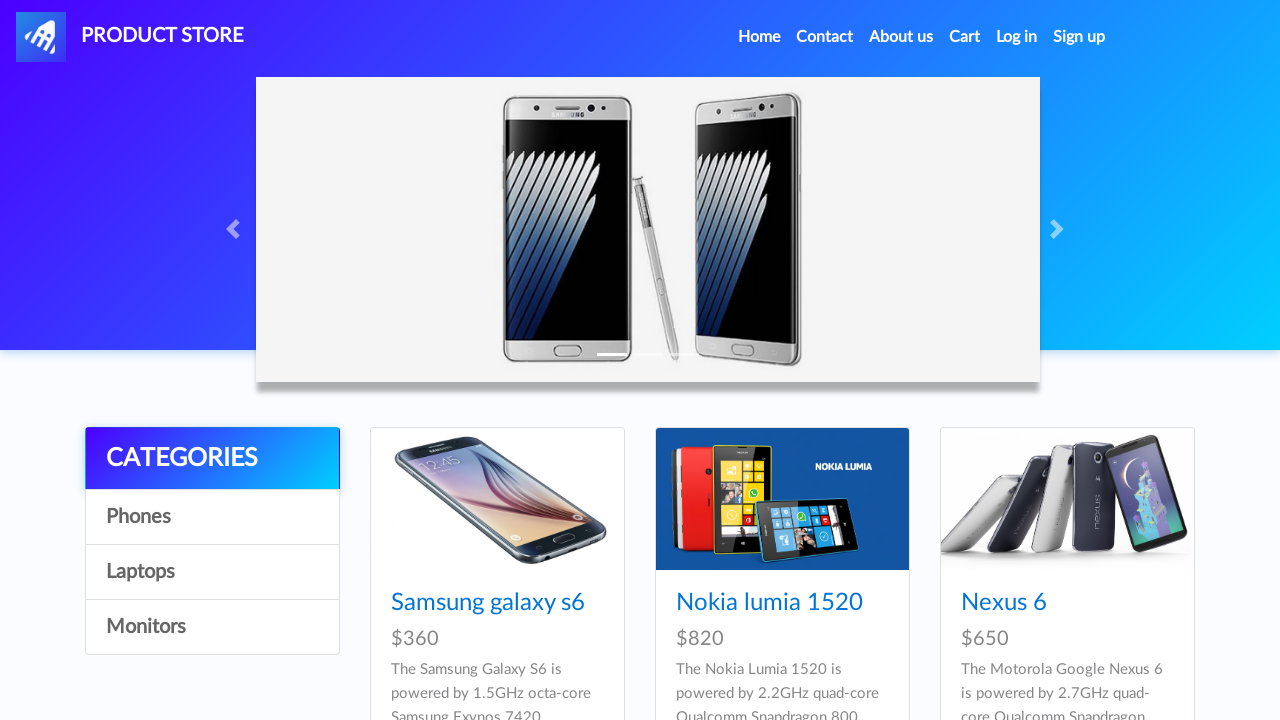

Verified category link 1 is enabled
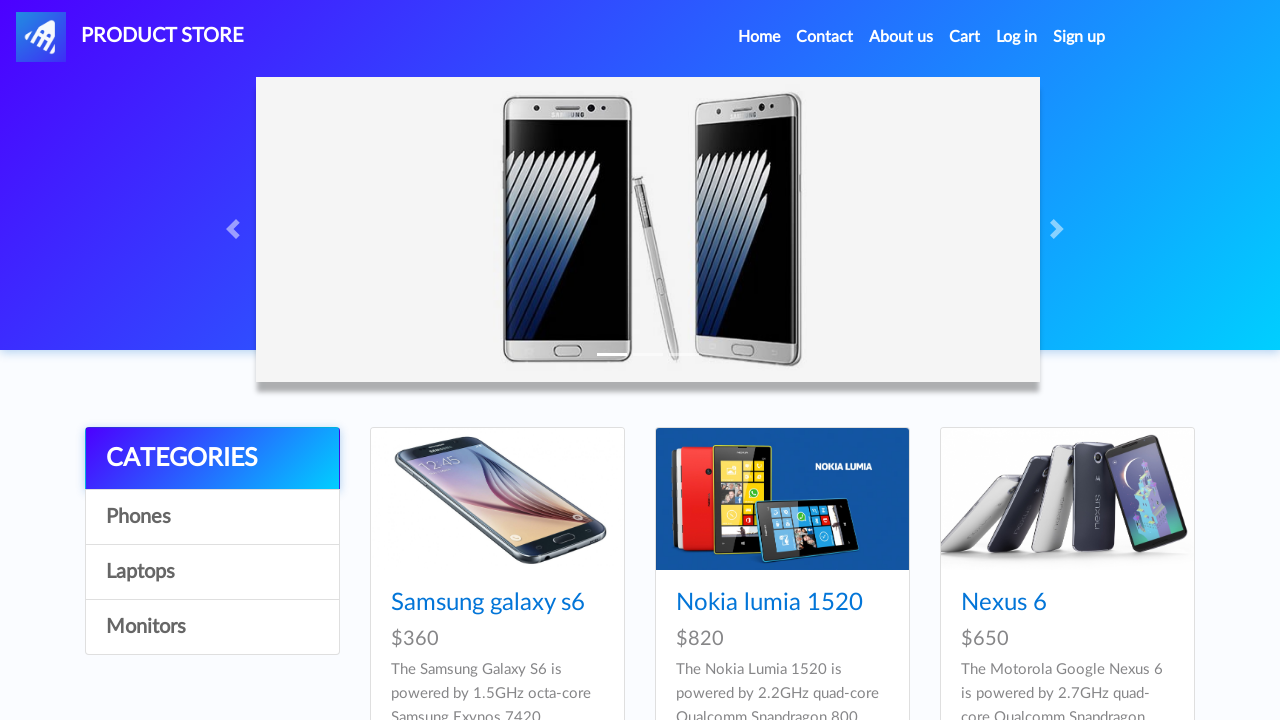

Verified category link 1 text is 'Phones' (expected 'Phones')
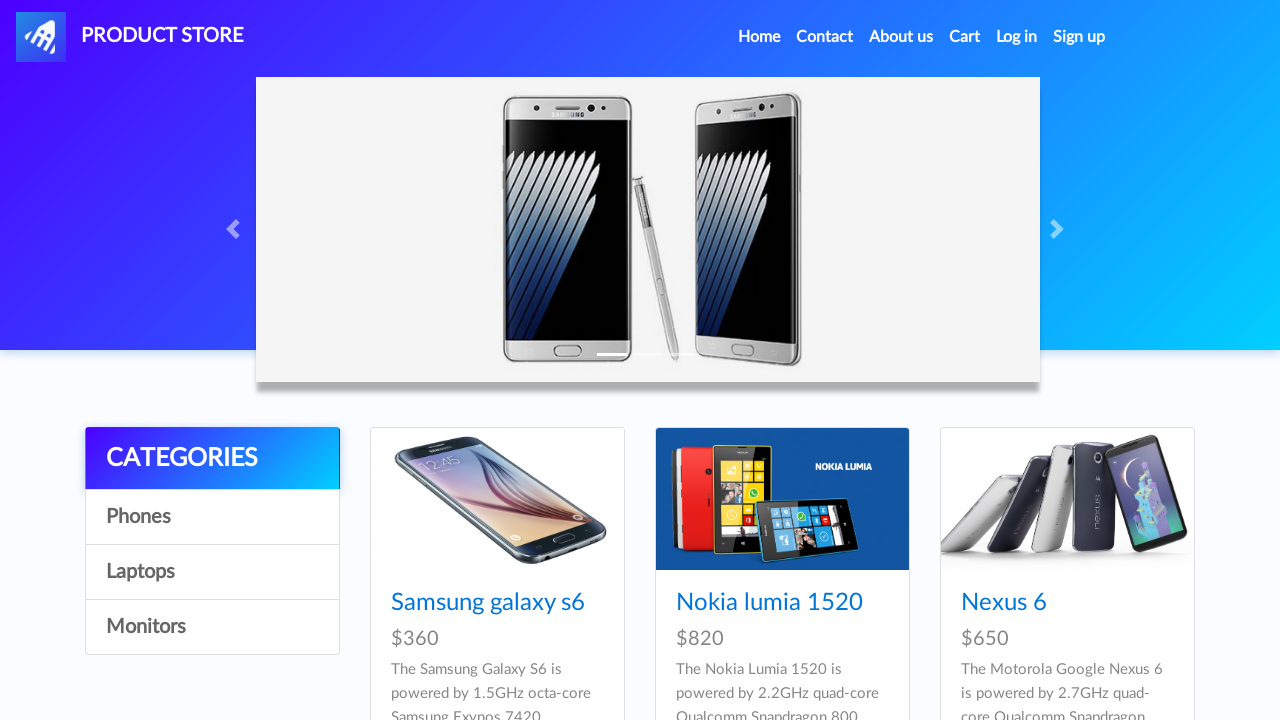

Verified category link 2 is visible
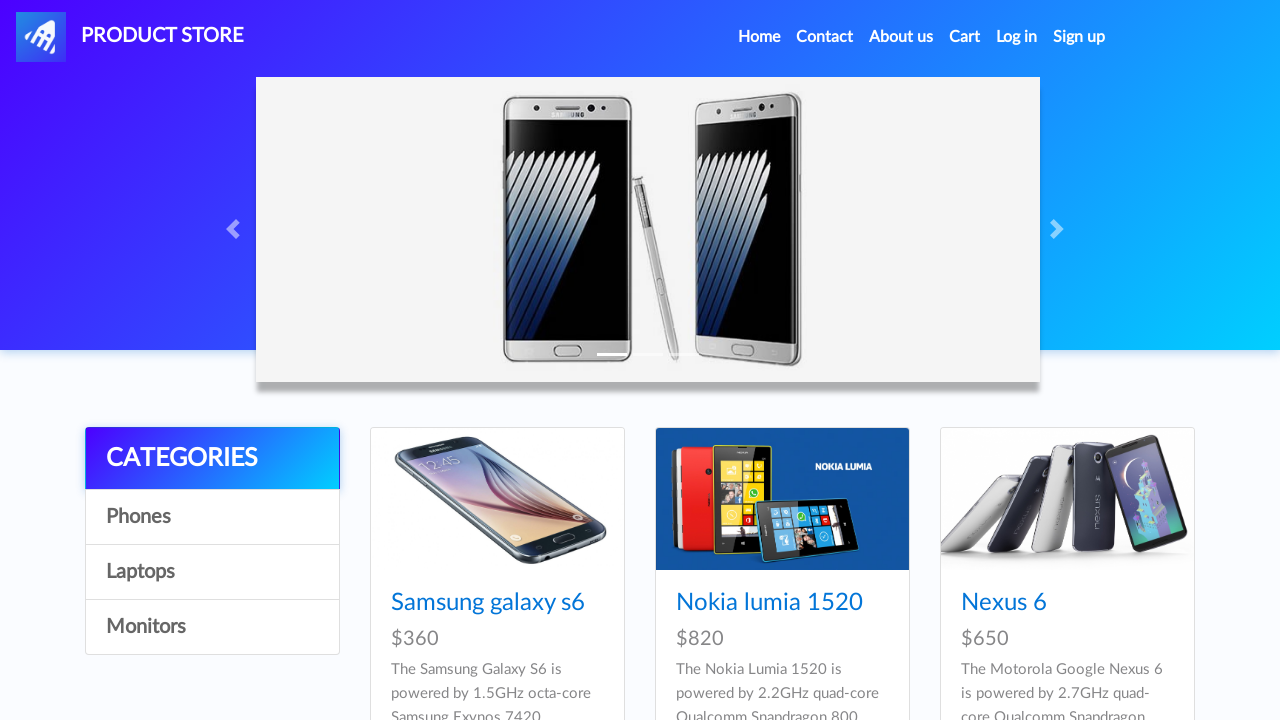

Verified category link 2 is enabled
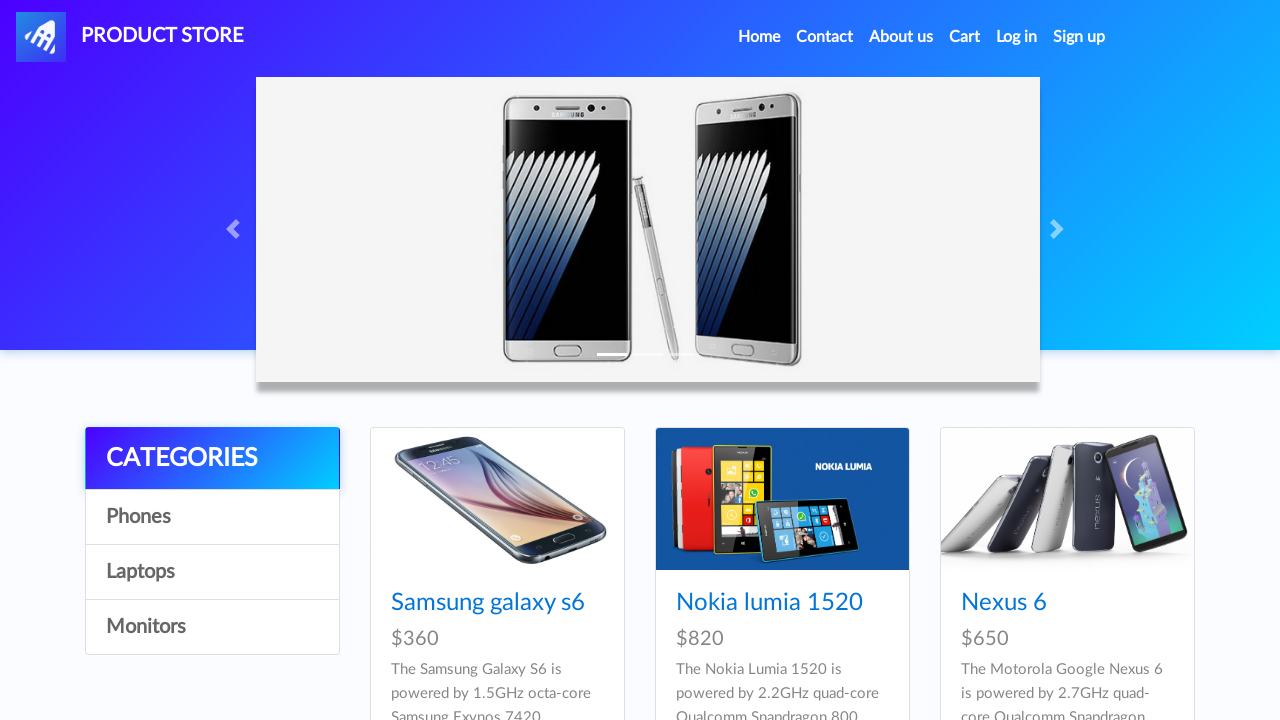

Verified category link 2 text is 'Laptops' (expected 'Laptops')
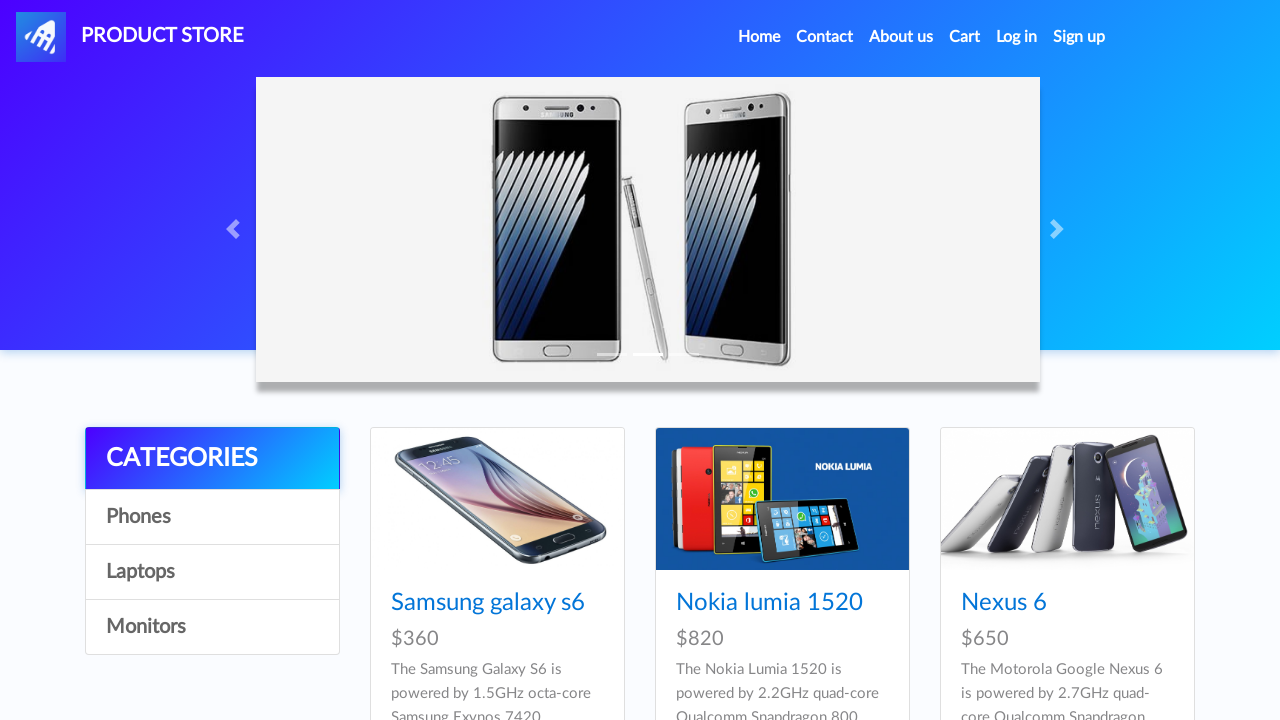

Verified category link 3 is visible
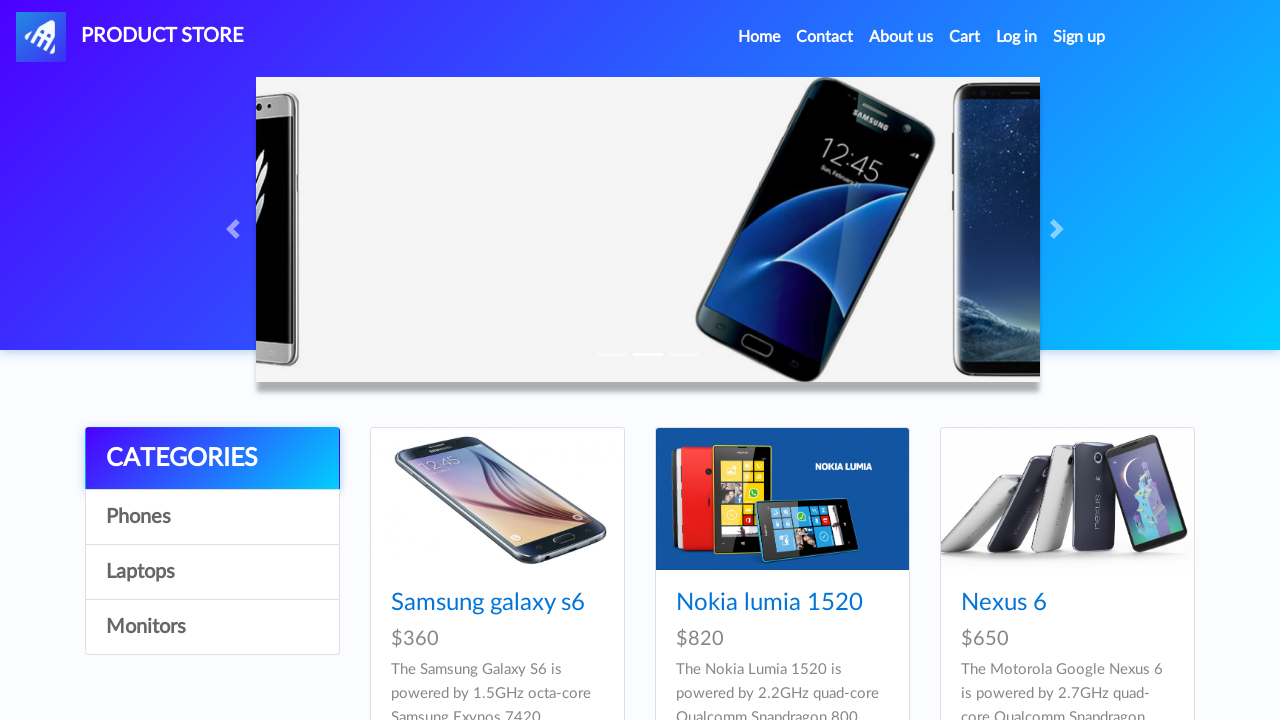

Verified category link 3 is enabled
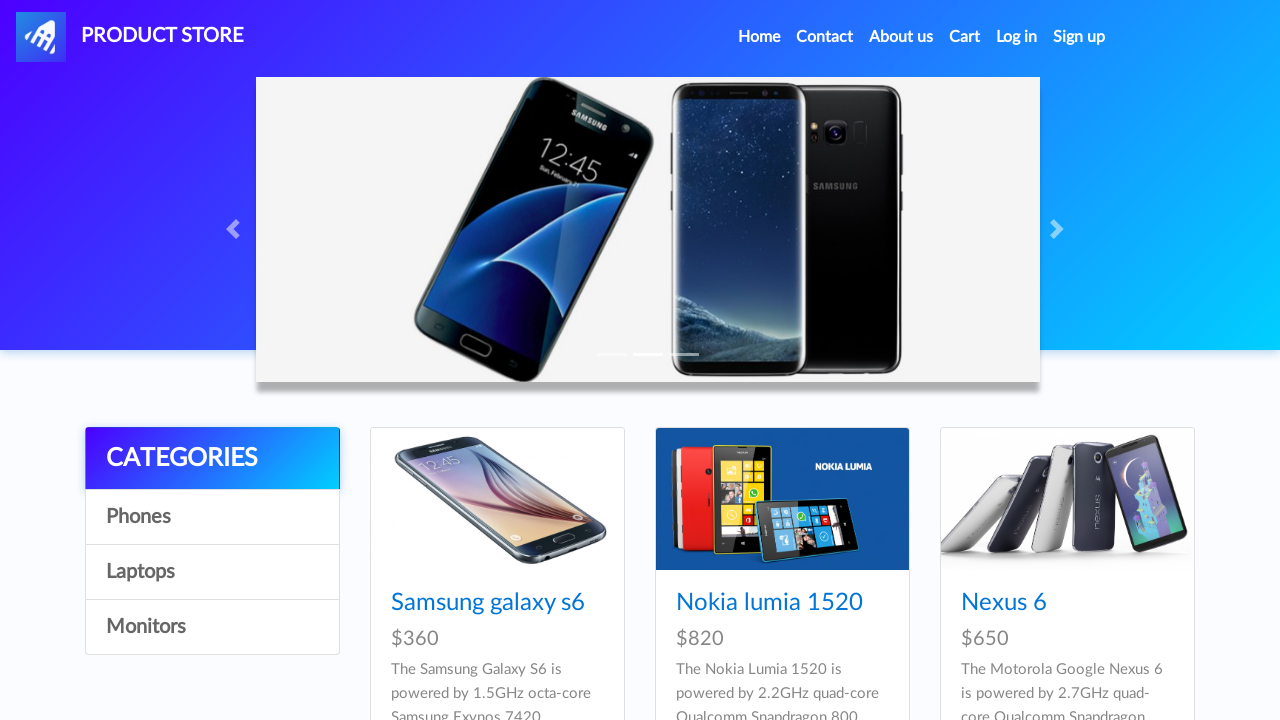

Verified category link 3 text is 'Monitors' (expected 'Monitors')
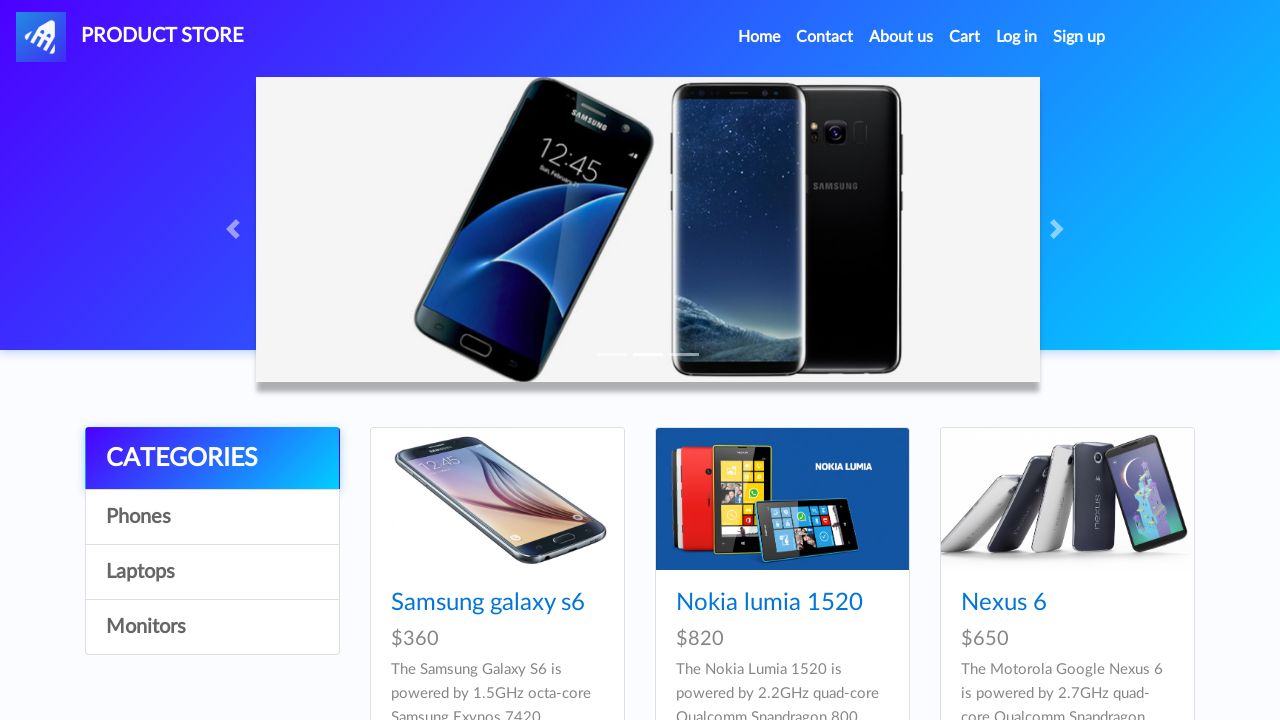

Navigated back
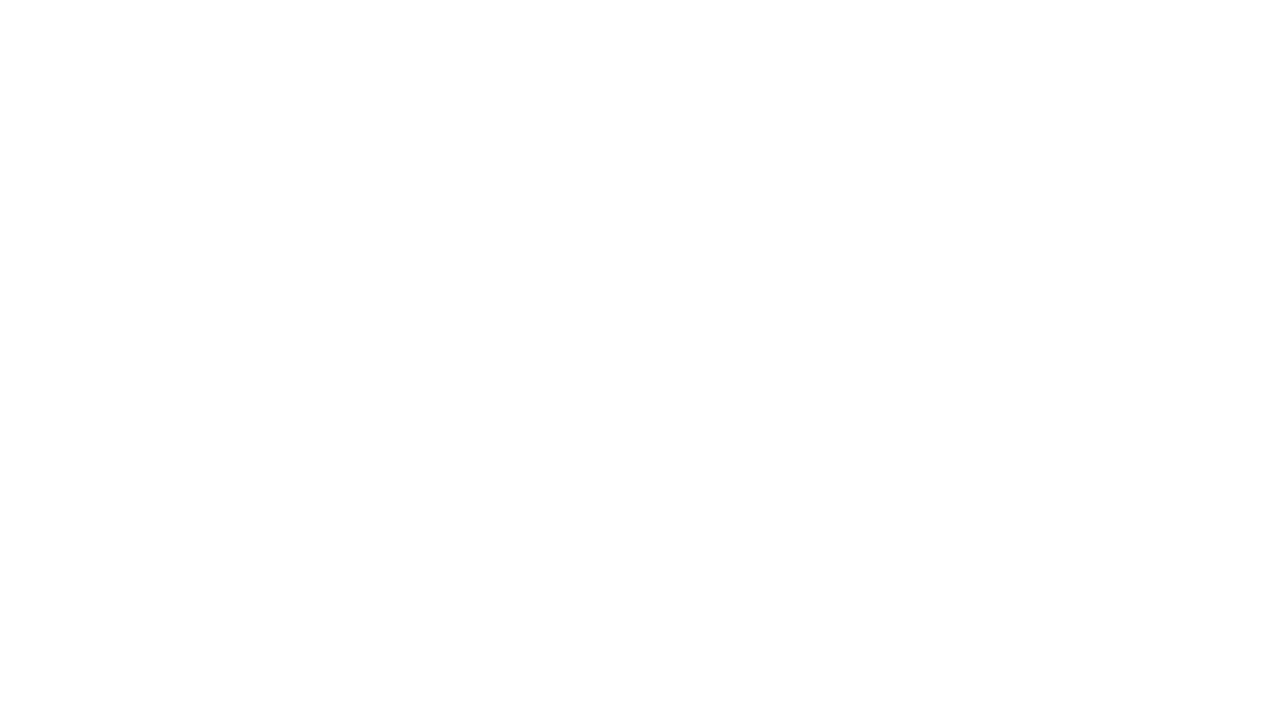

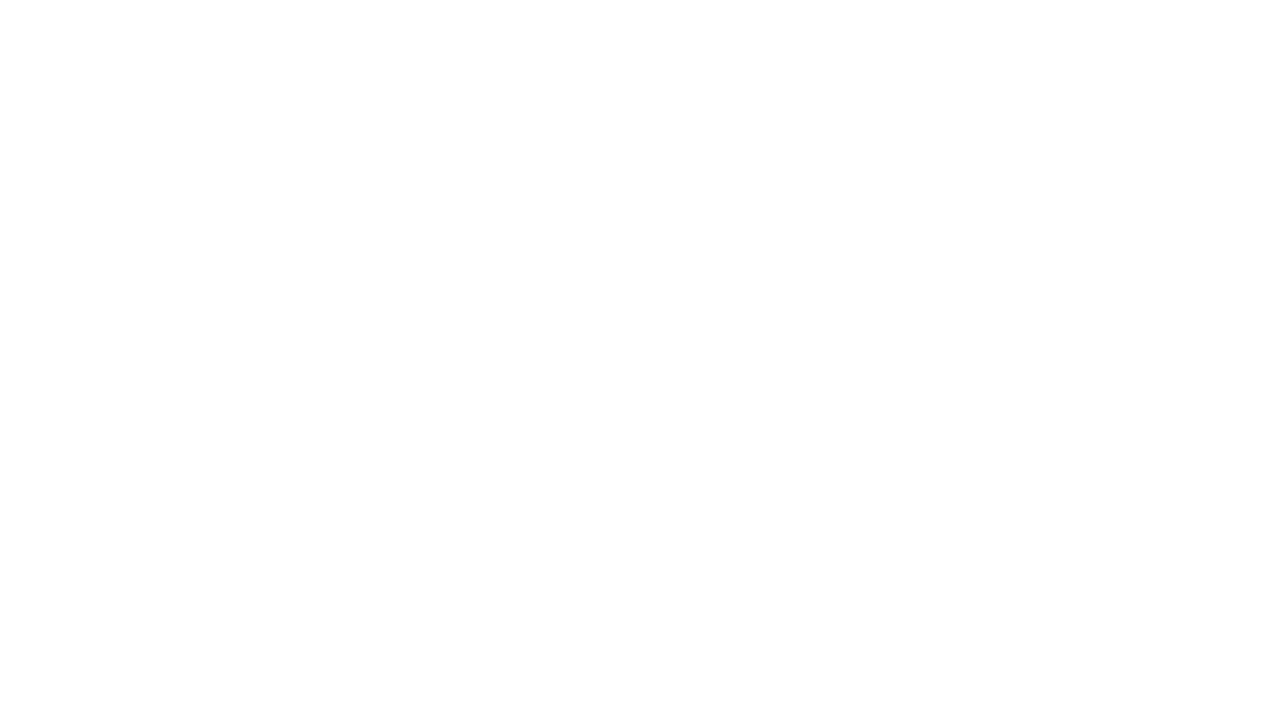